Opens example.com and clicks the link to navigate to the IANA reserved domains page

Starting URL: http://example.com

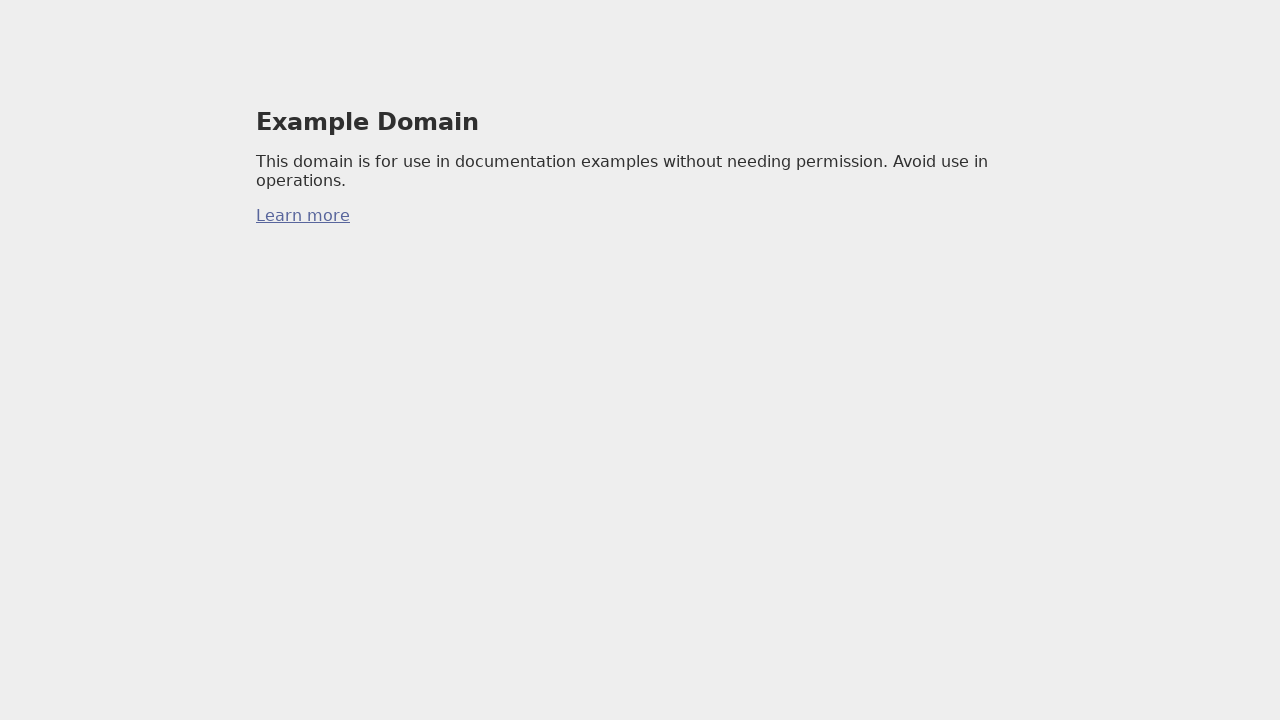

Clicked link to navigate to IANA reserved domains page at (303, 216) on a
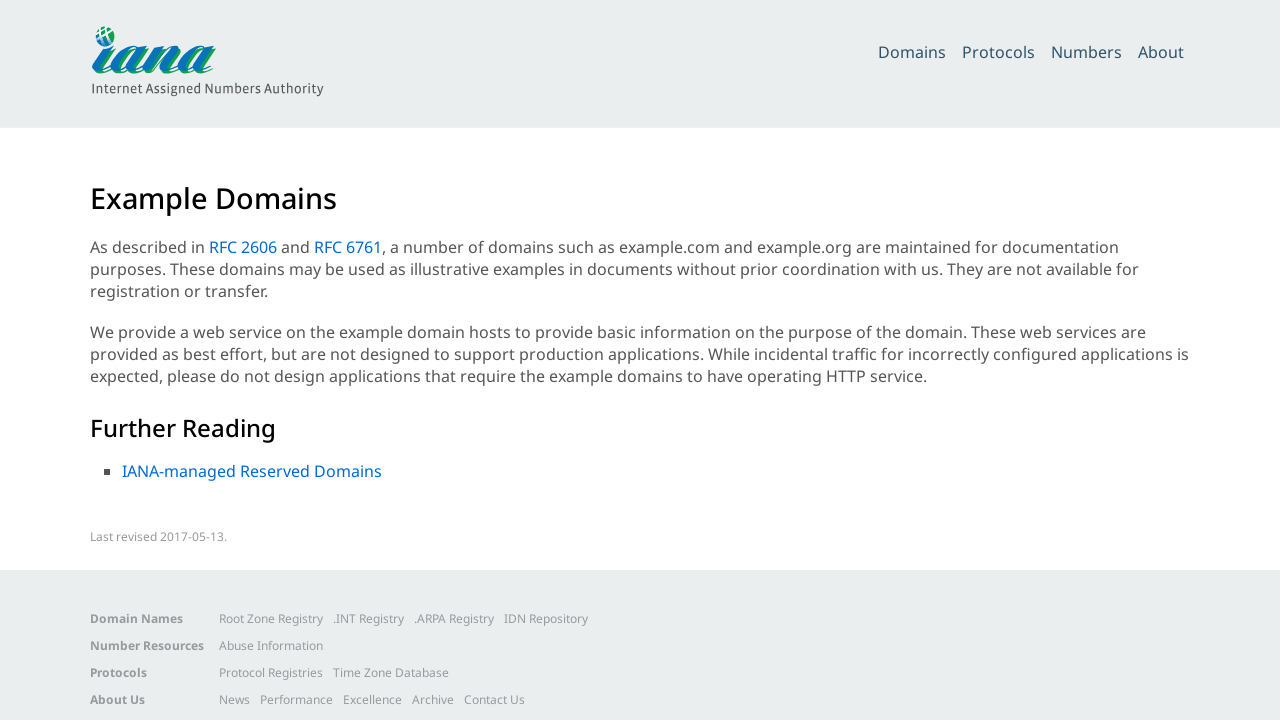

Page navigation completed and DOM content loaded
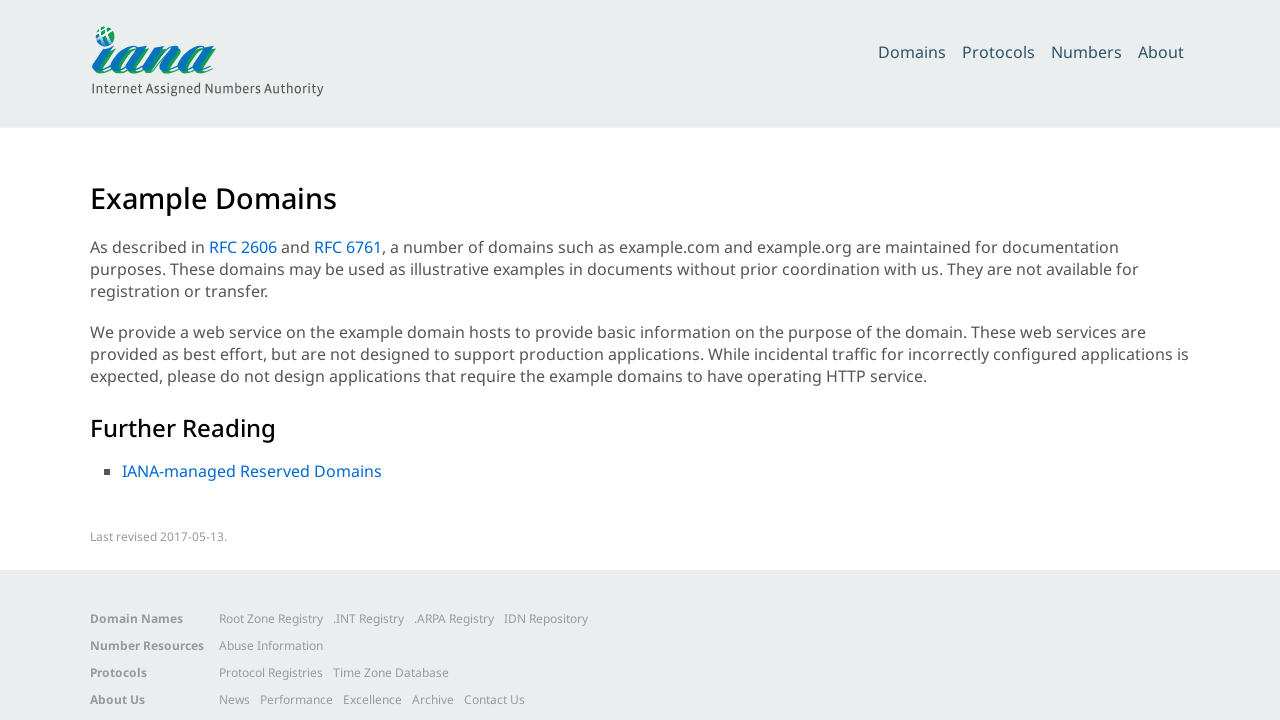

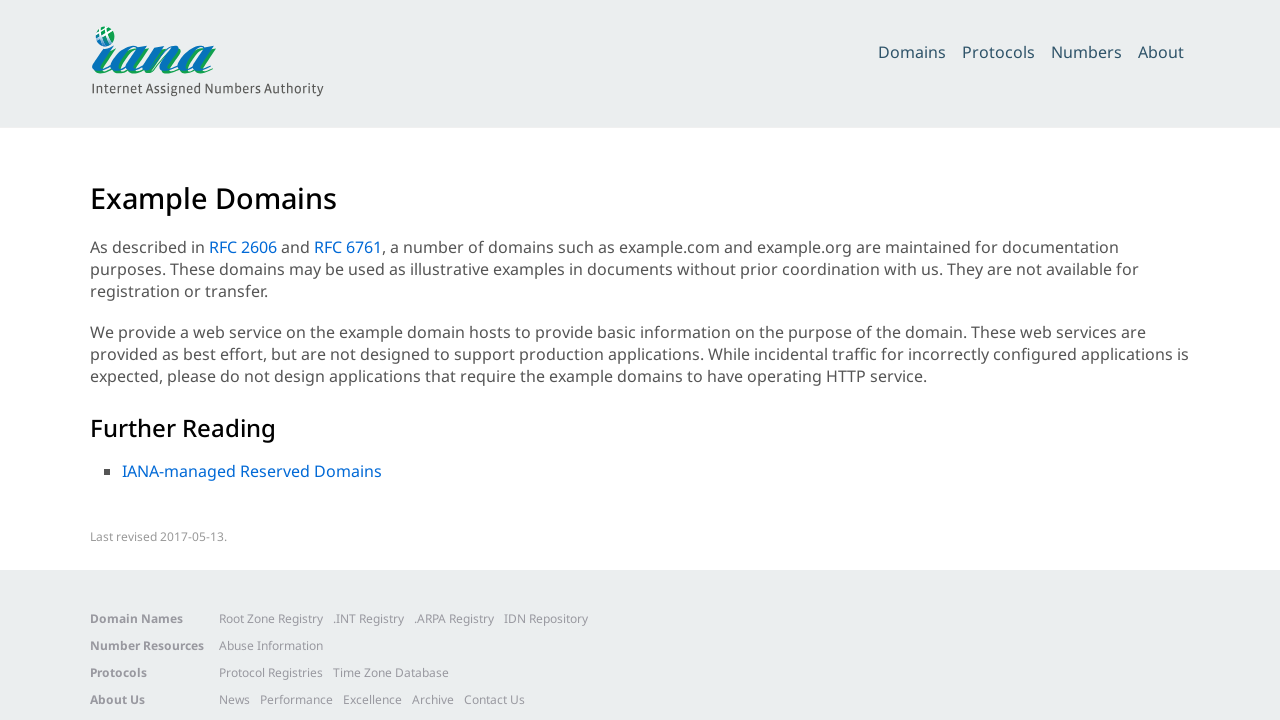